Navigates to USPS website, counts the number of navigation tabs, and clicks on each tab sequentially

Starting URL: https://www.usps.com

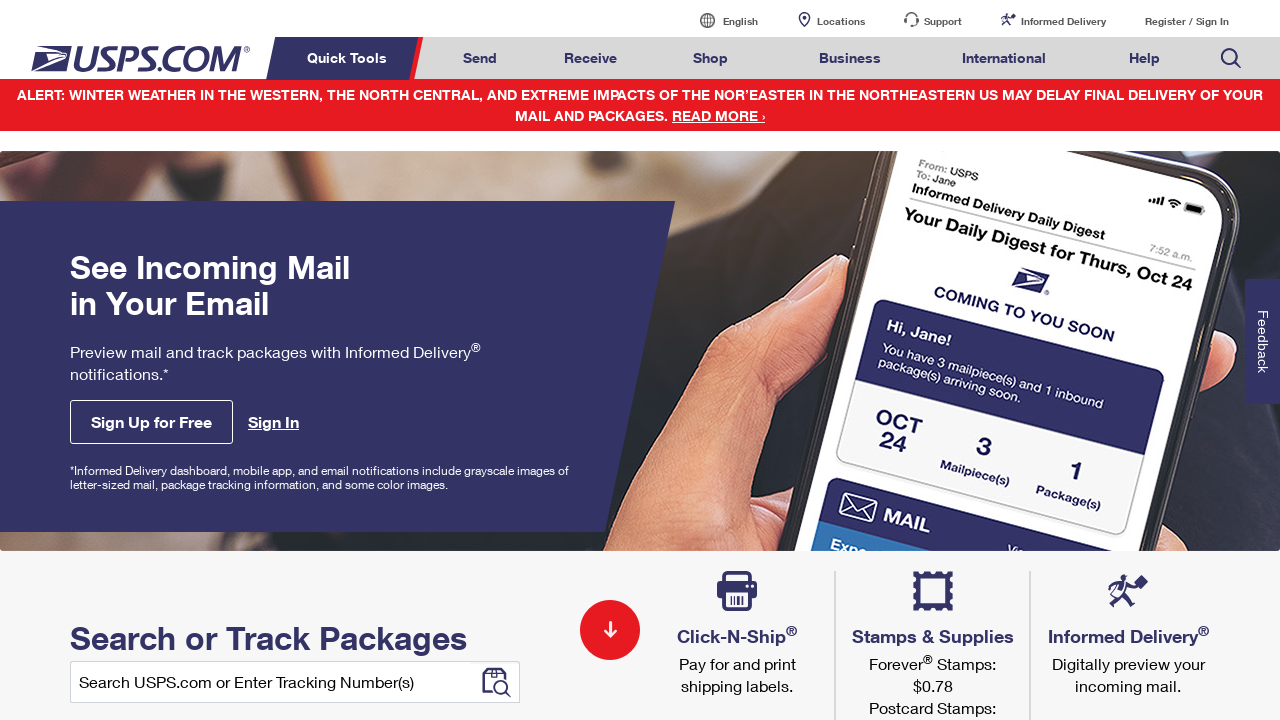

Waited for navigation tabs to be visible
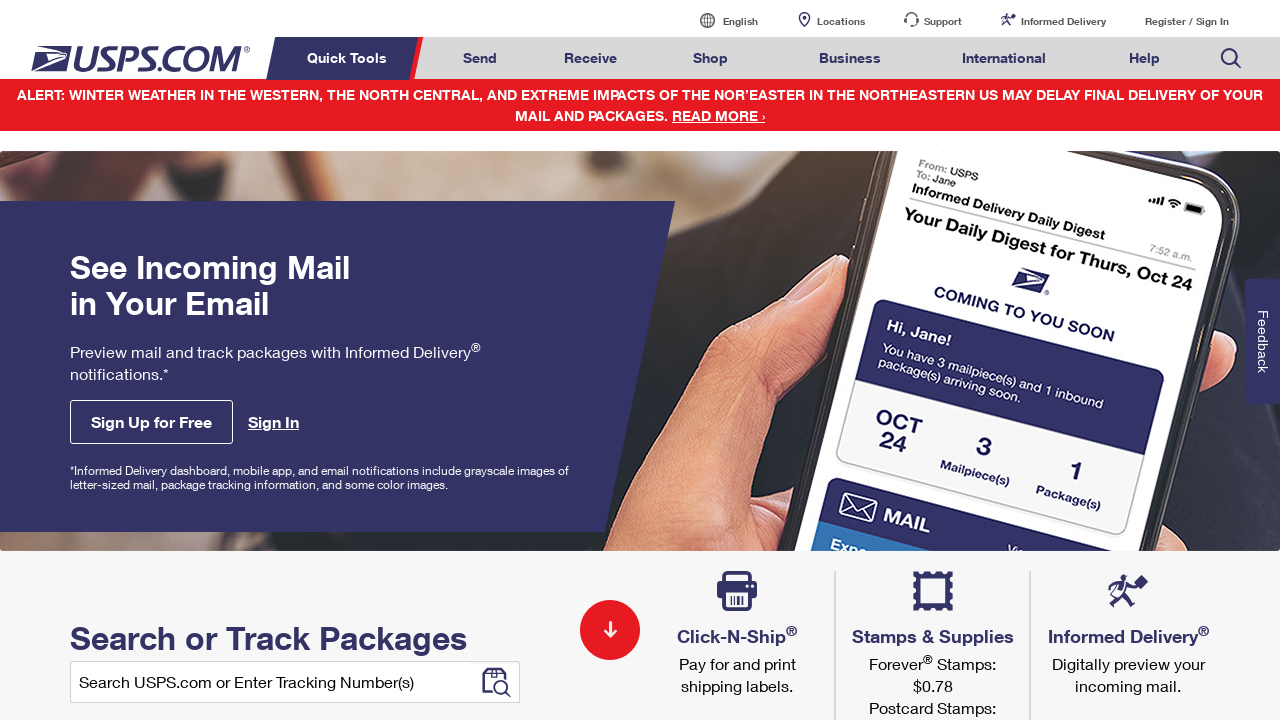

Retrieved all navigation tabs - count is 8
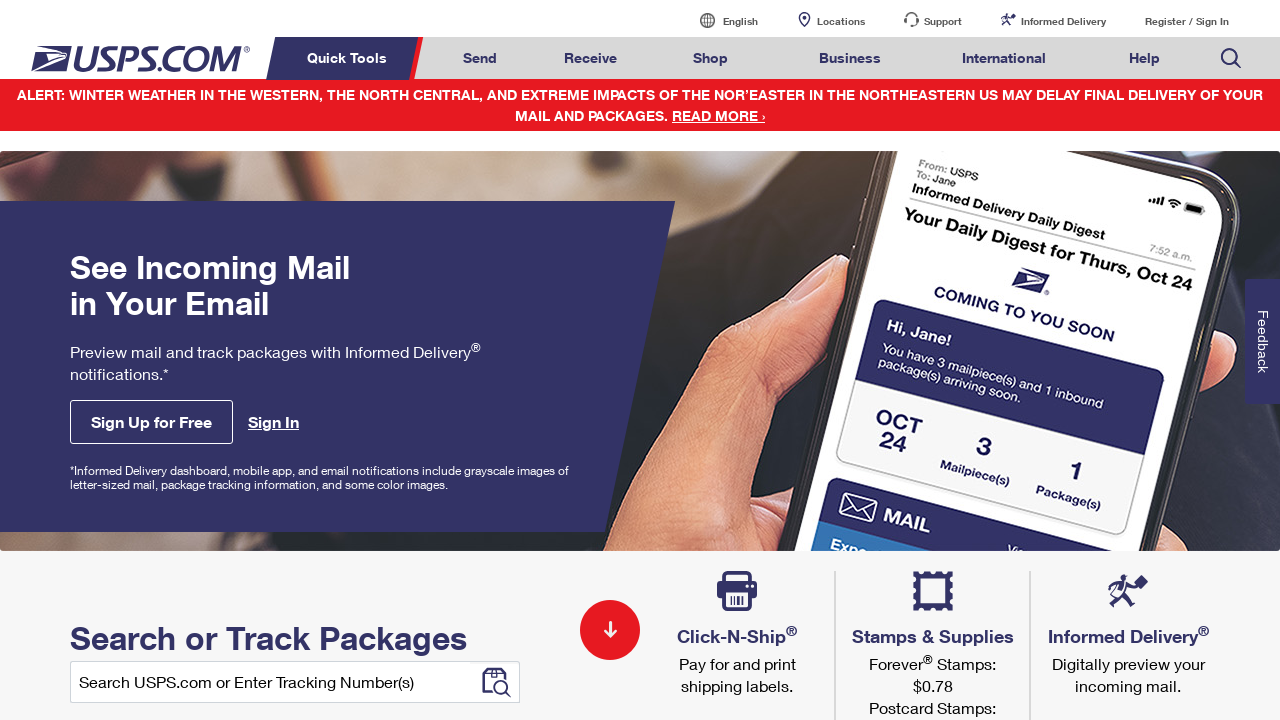

Navigated back to USPS homepage for tab 1
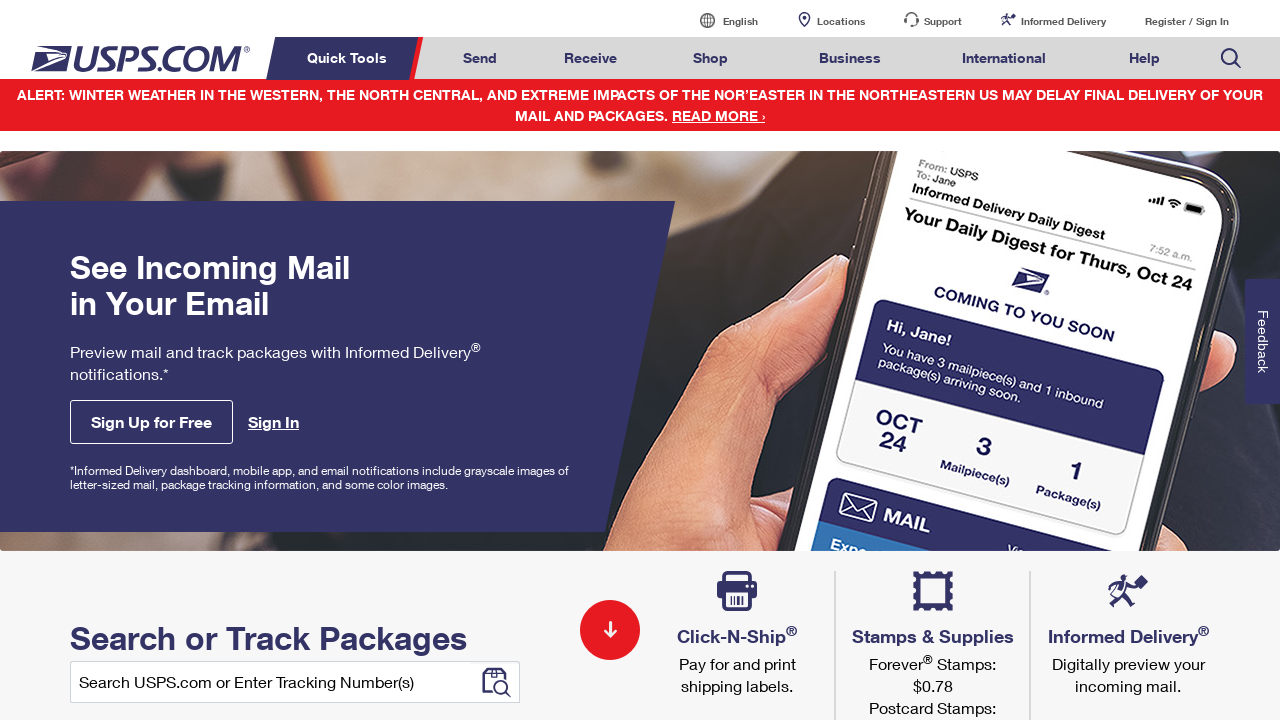

Waited for navigation tabs to load after navigation
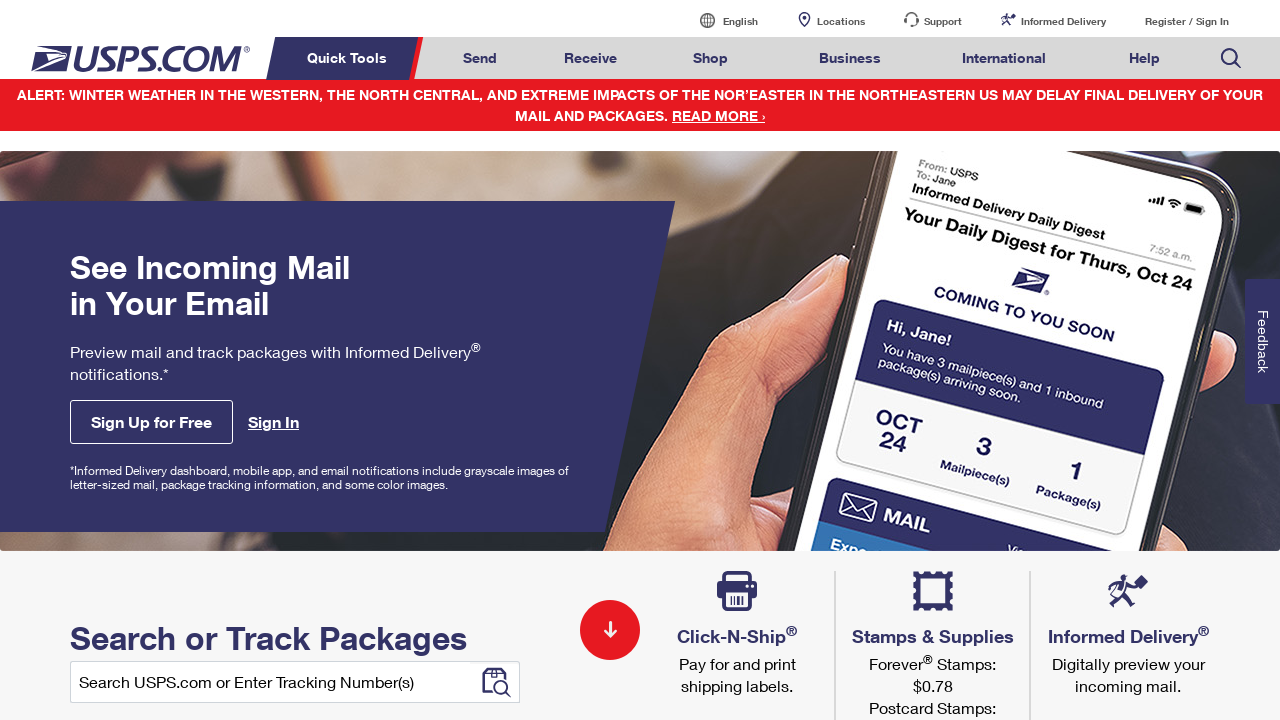

Re-found navigation tabs - total count is 8
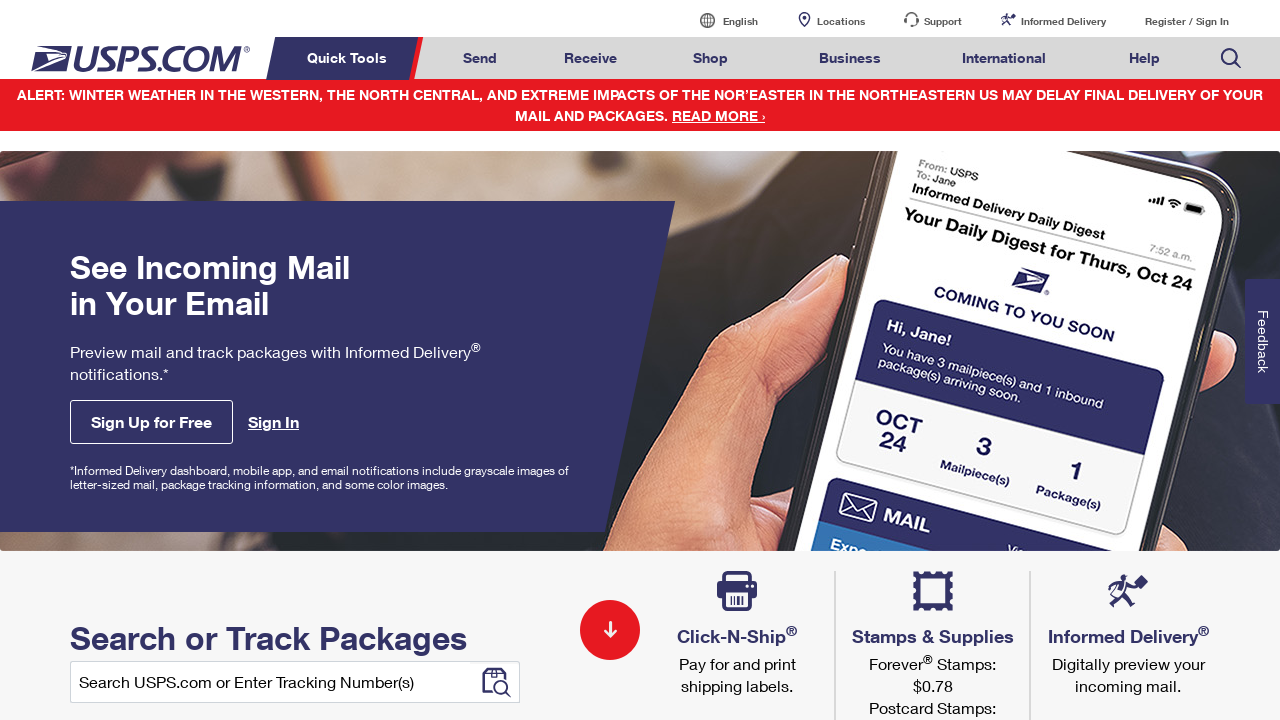

Clicked on navigation tab 1 at (350, 58) on li[class*='menuheader'] >> nth=0
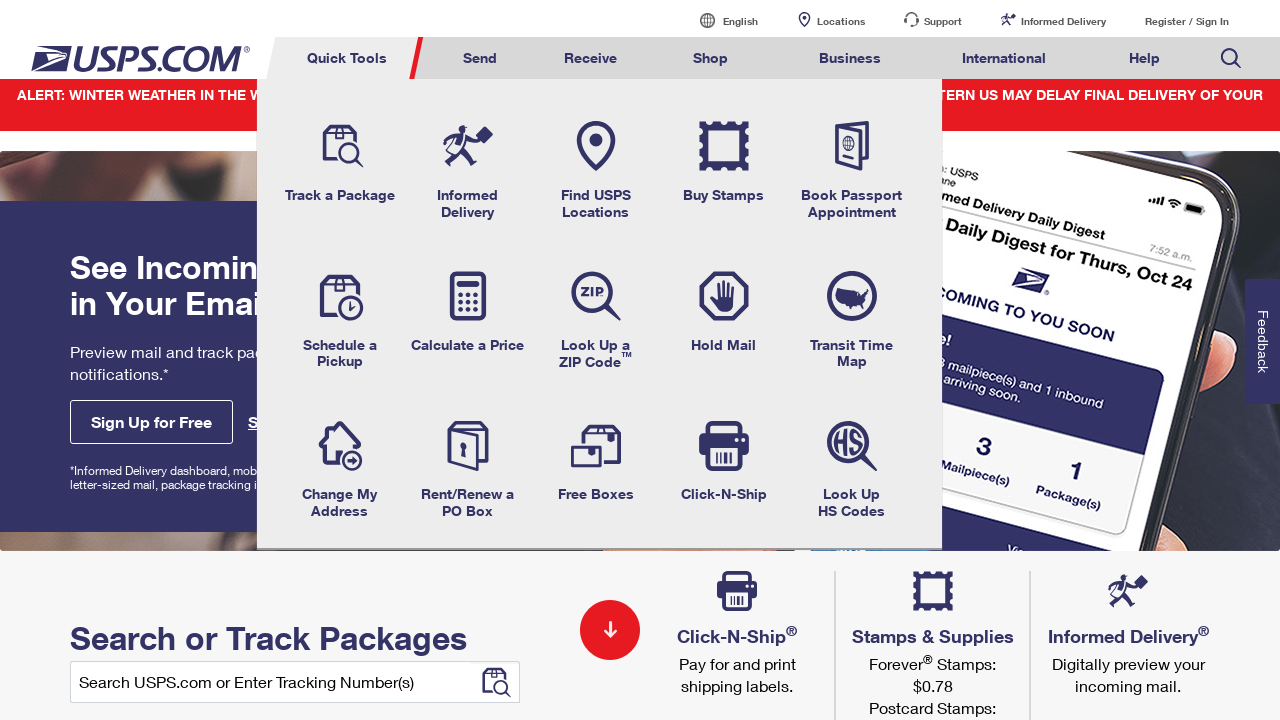

Navigated back to USPS homepage for tab 2
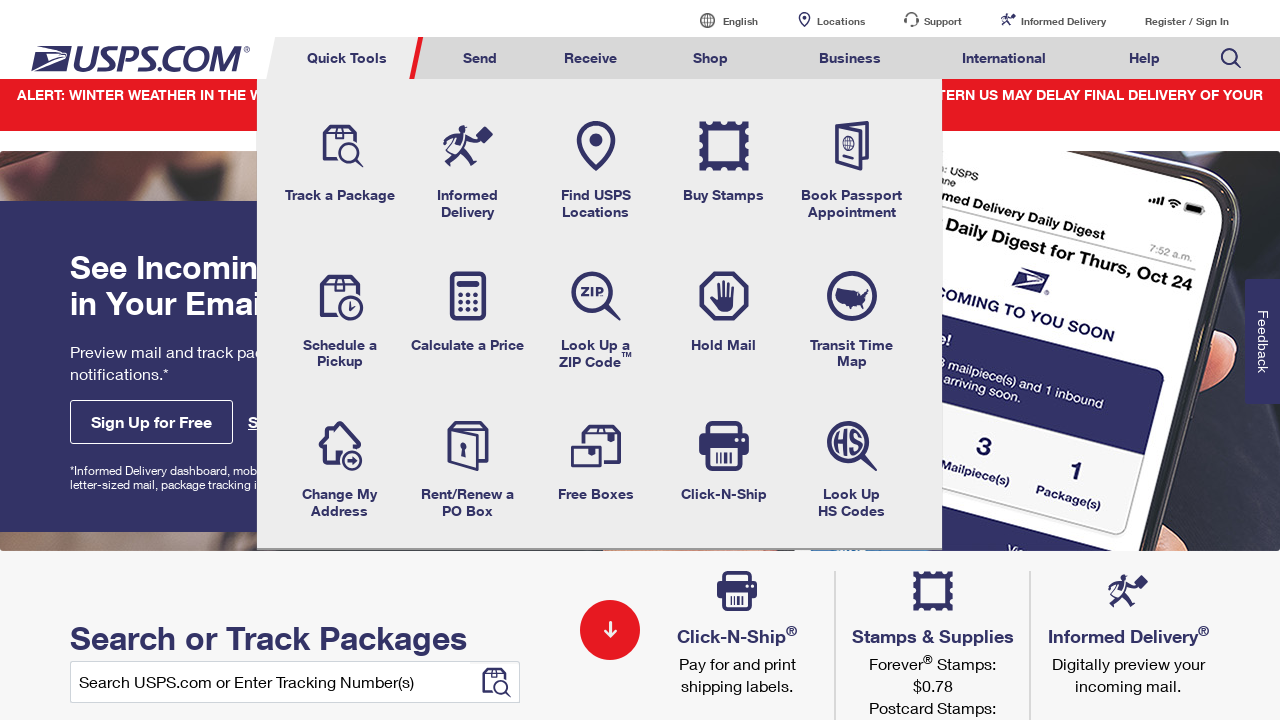

Waited for navigation tabs to load after navigation
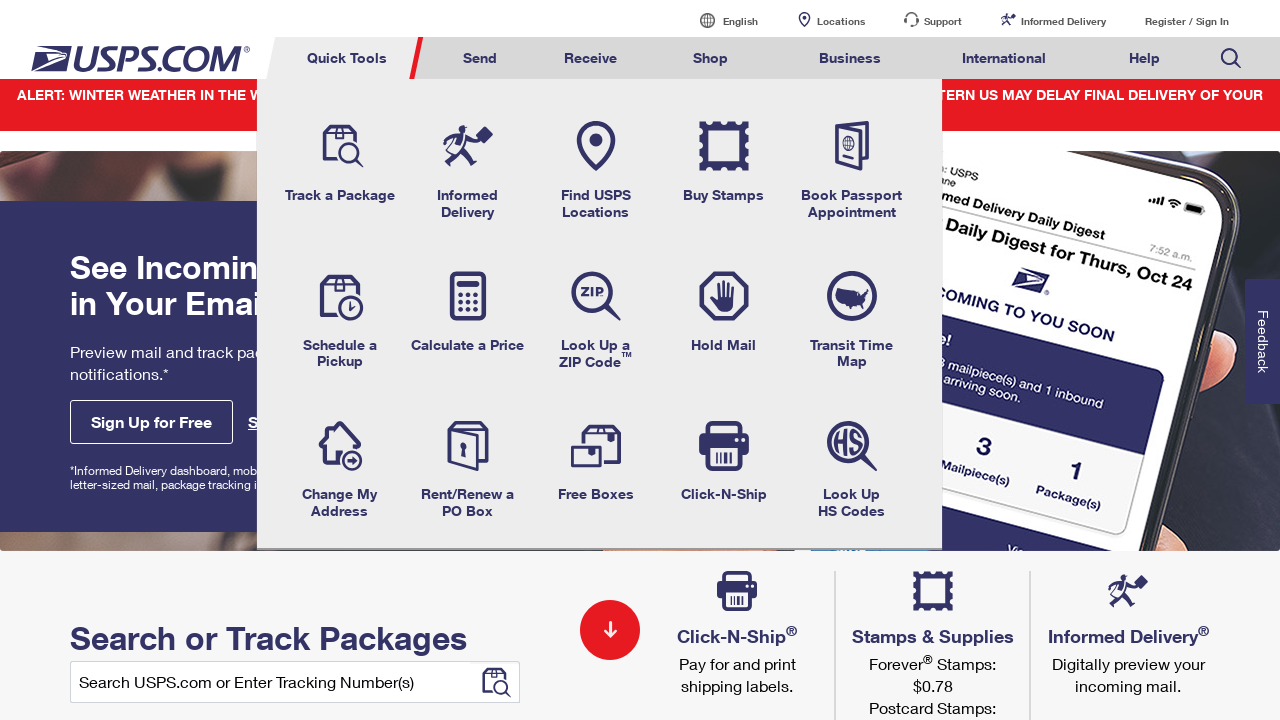

Re-found navigation tabs - total count is 8
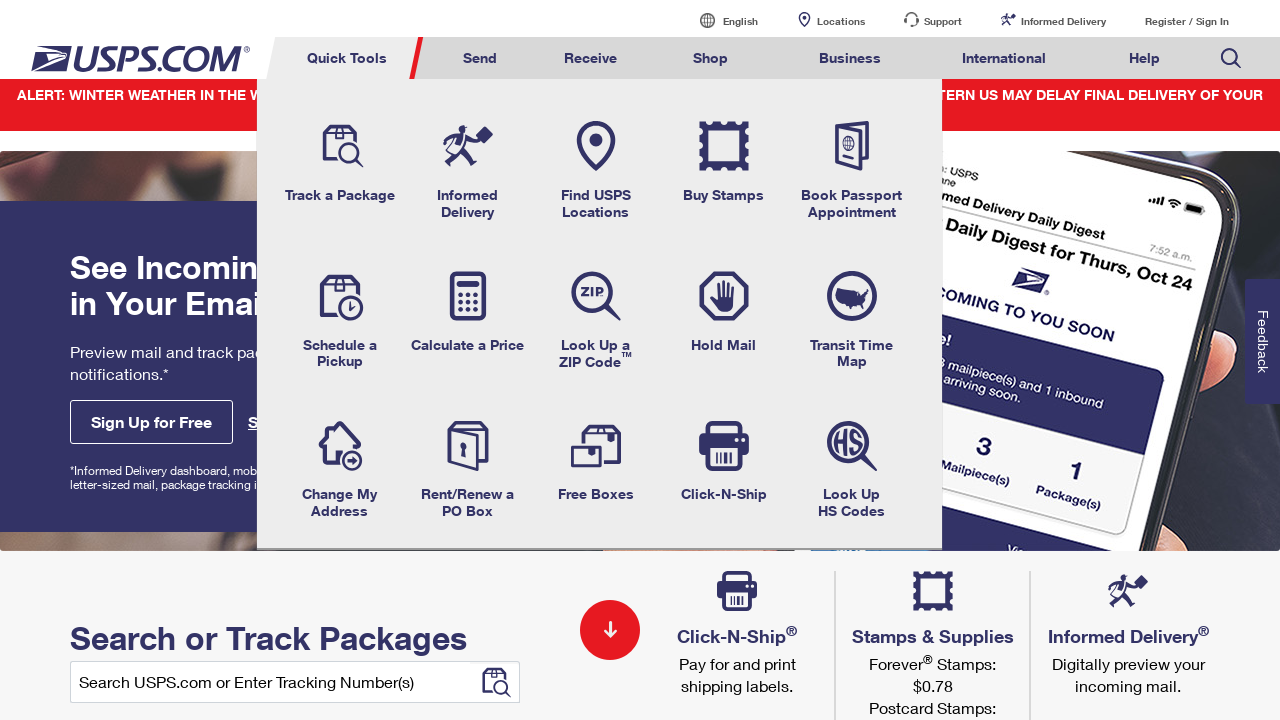

Clicked on navigation tab 2 at (480, 58) on li[class*='menuheader'] >> nth=1
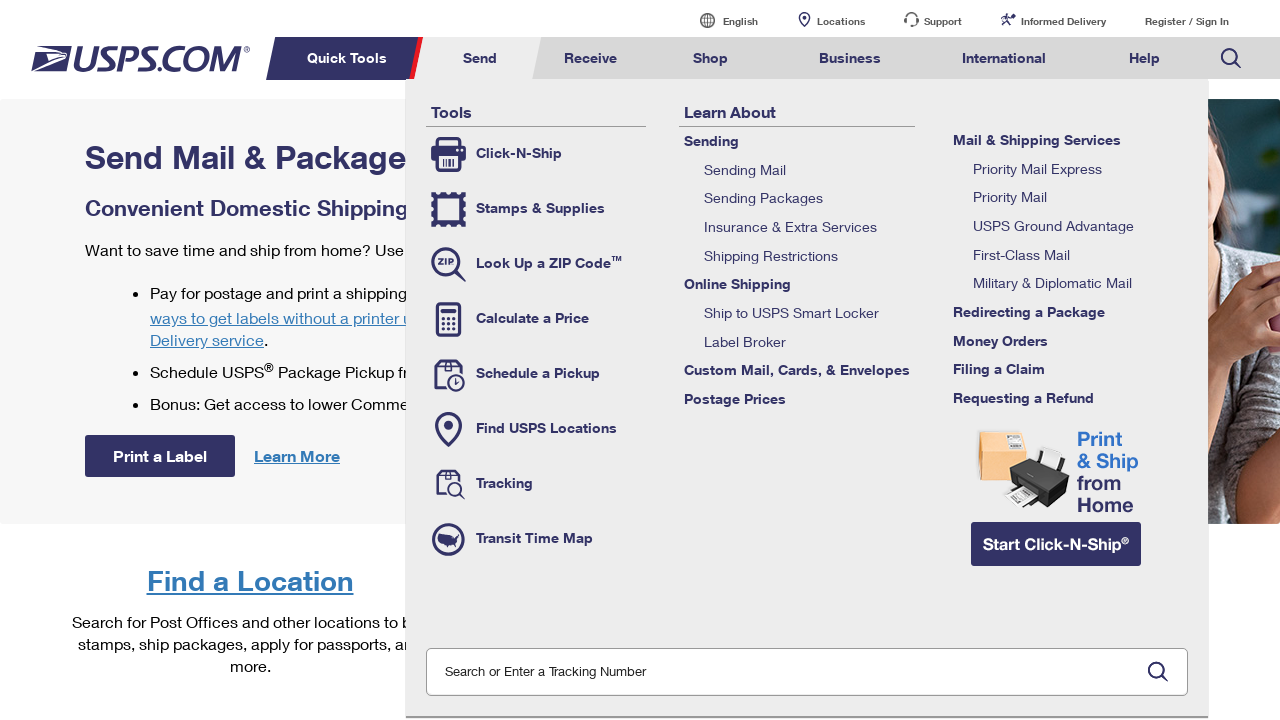

Navigated back to USPS homepage for tab 3
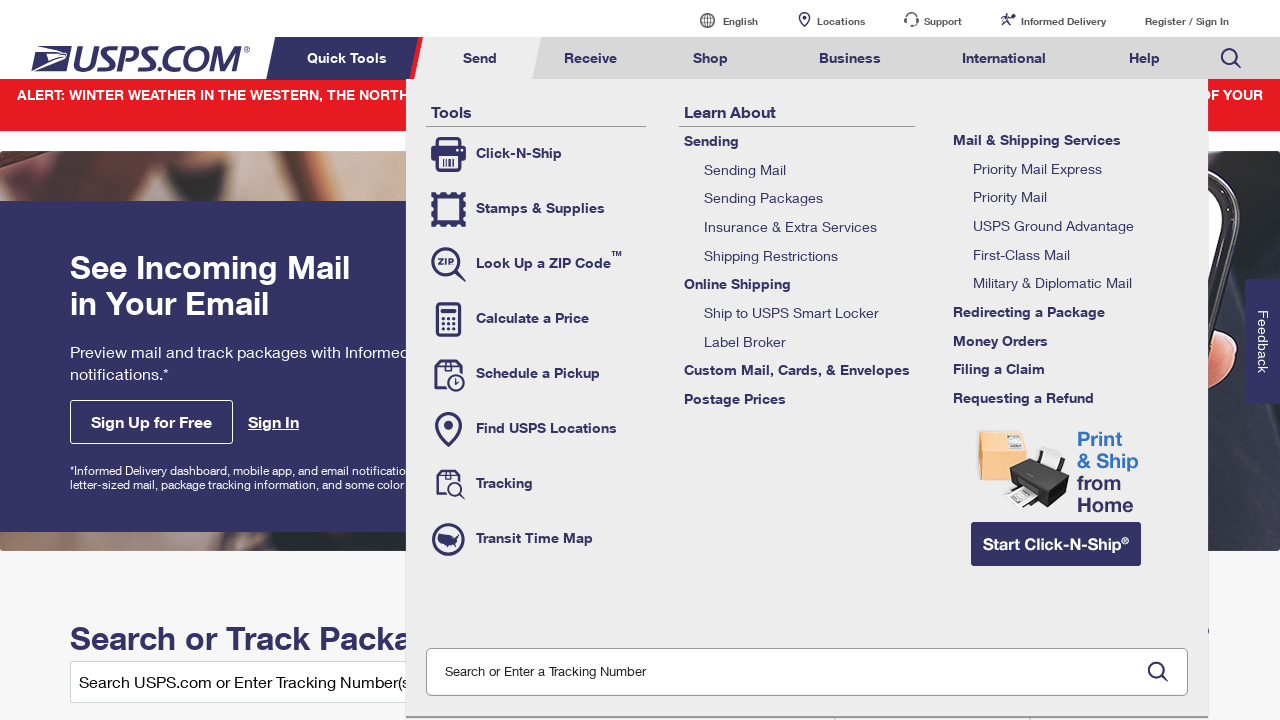

Waited for navigation tabs to load after navigation
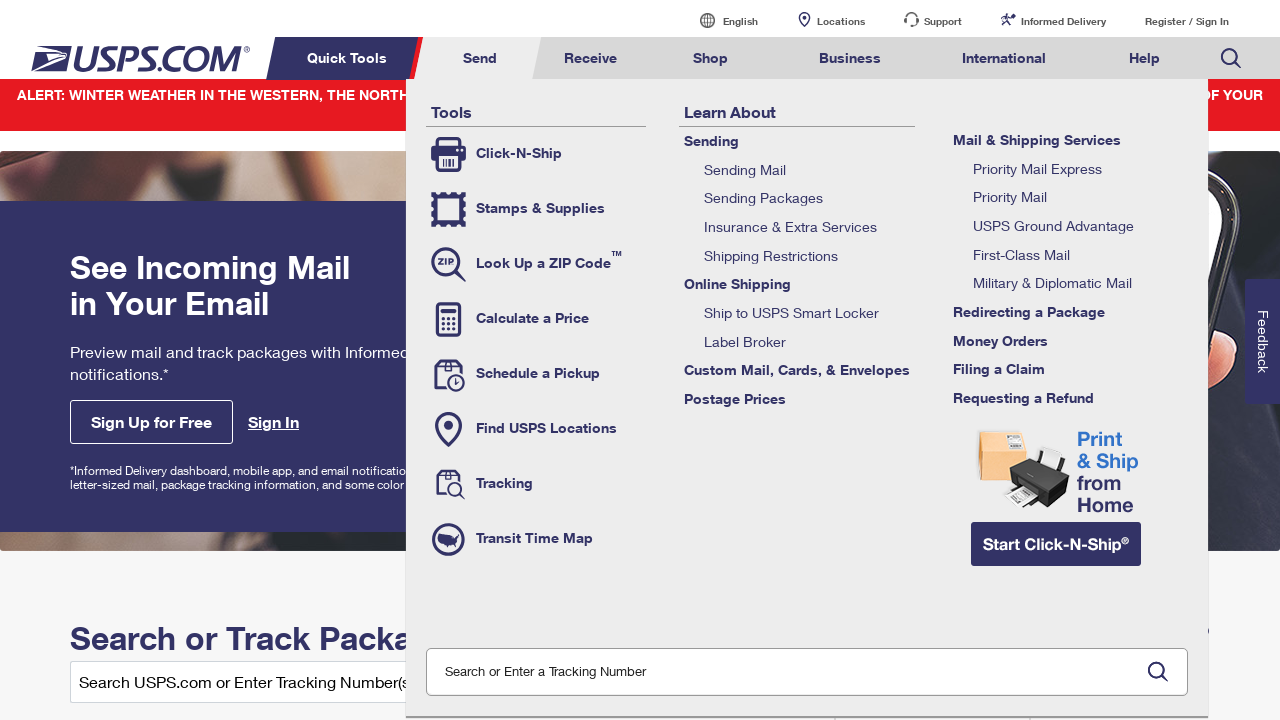

Re-found navigation tabs - total count is 8
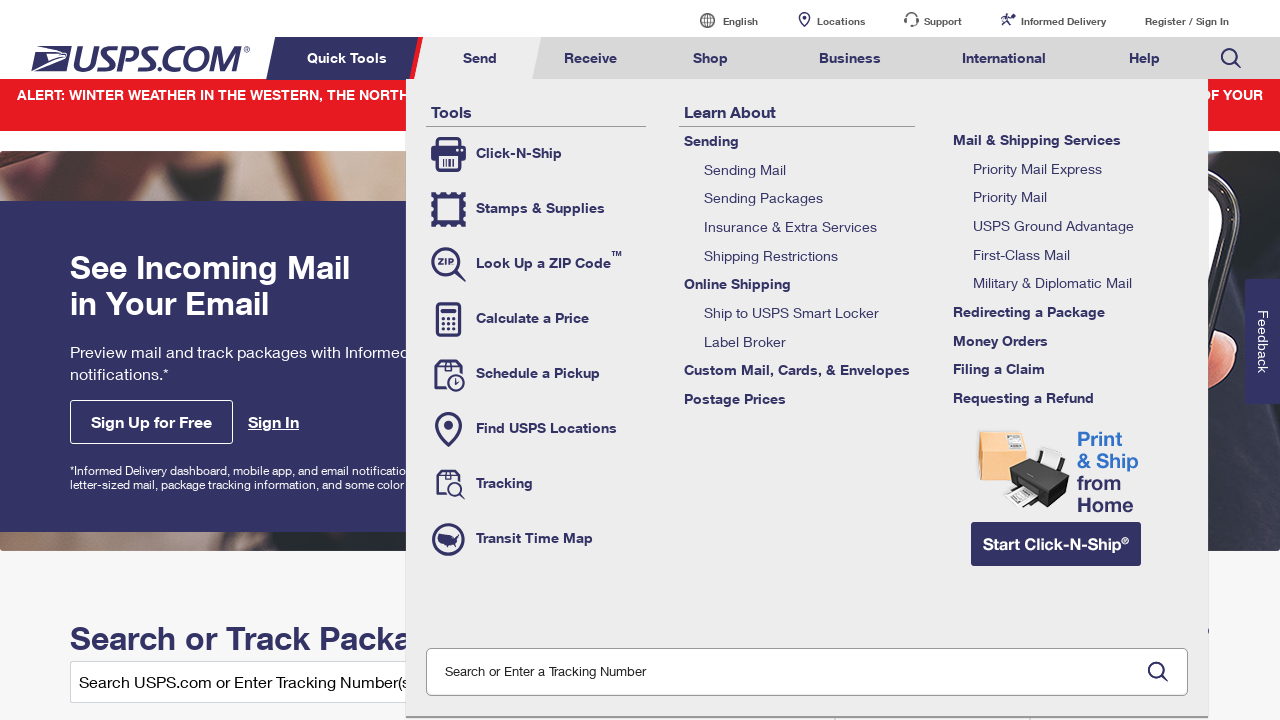

Clicked on navigation tab 3 at (590, 58) on li[class*='menuheader'] >> nth=2
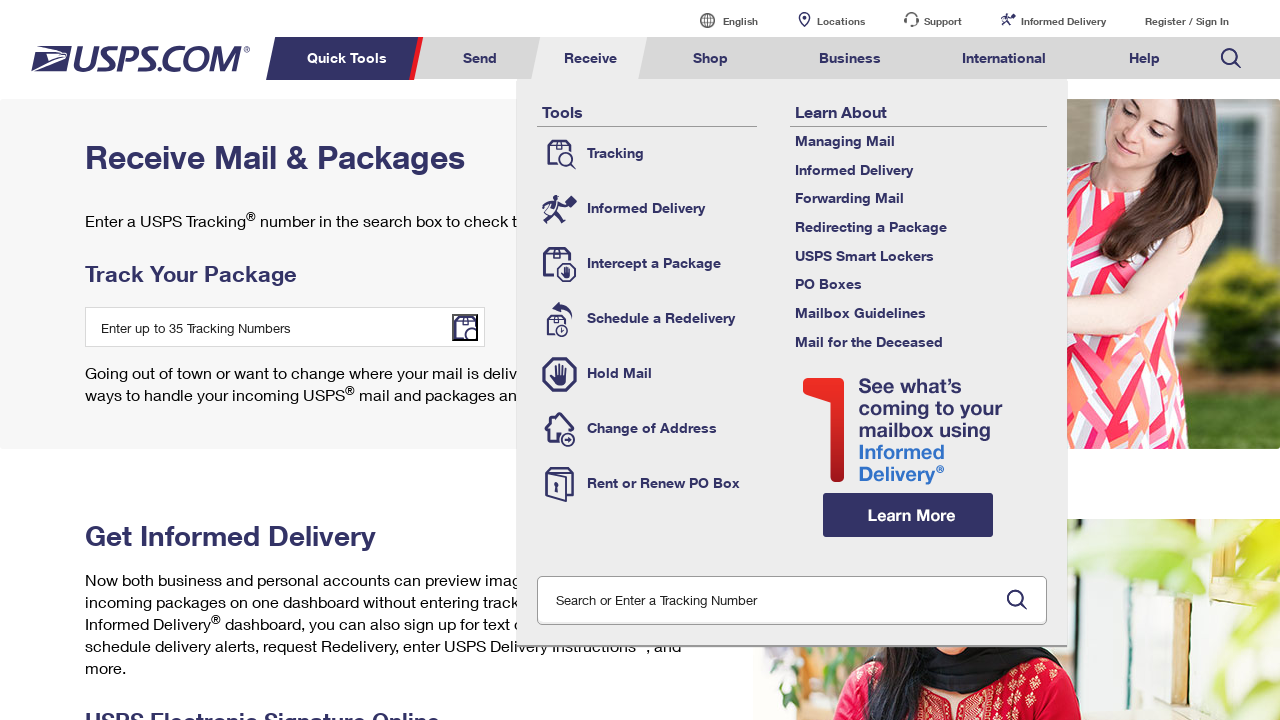

Navigated back to USPS homepage for tab 4
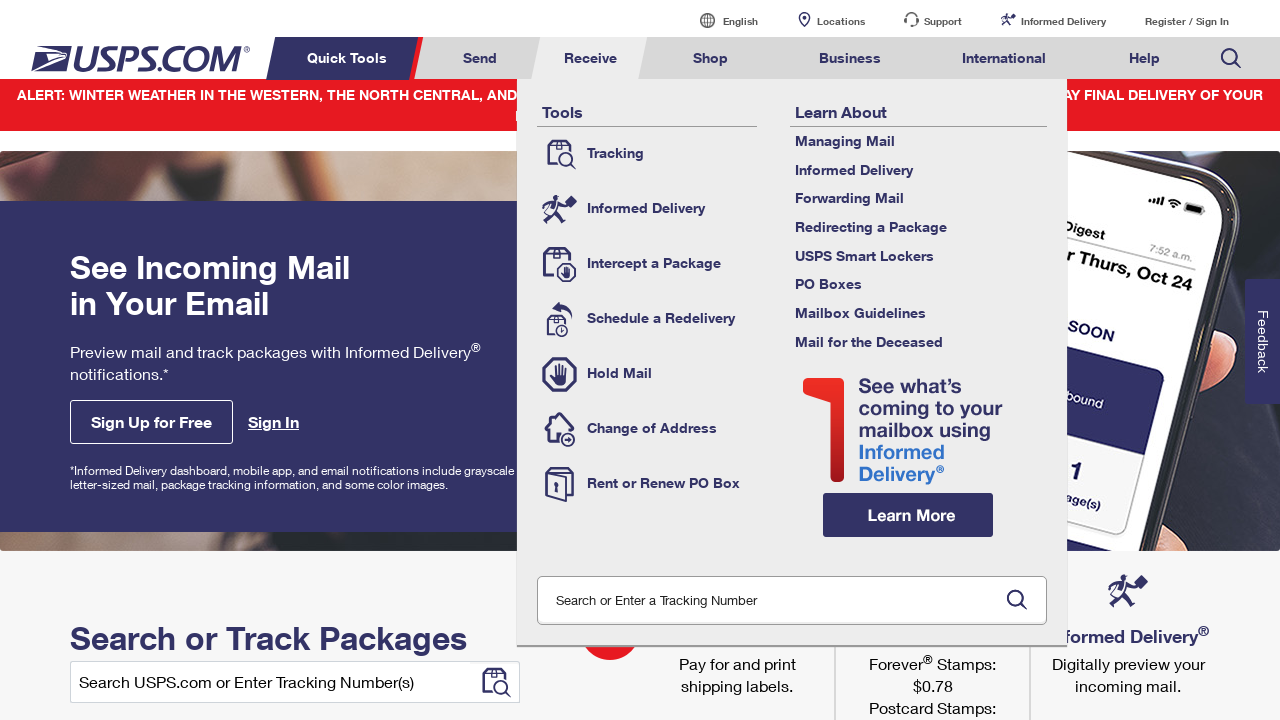

Waited for navigation tabs to load after navigation
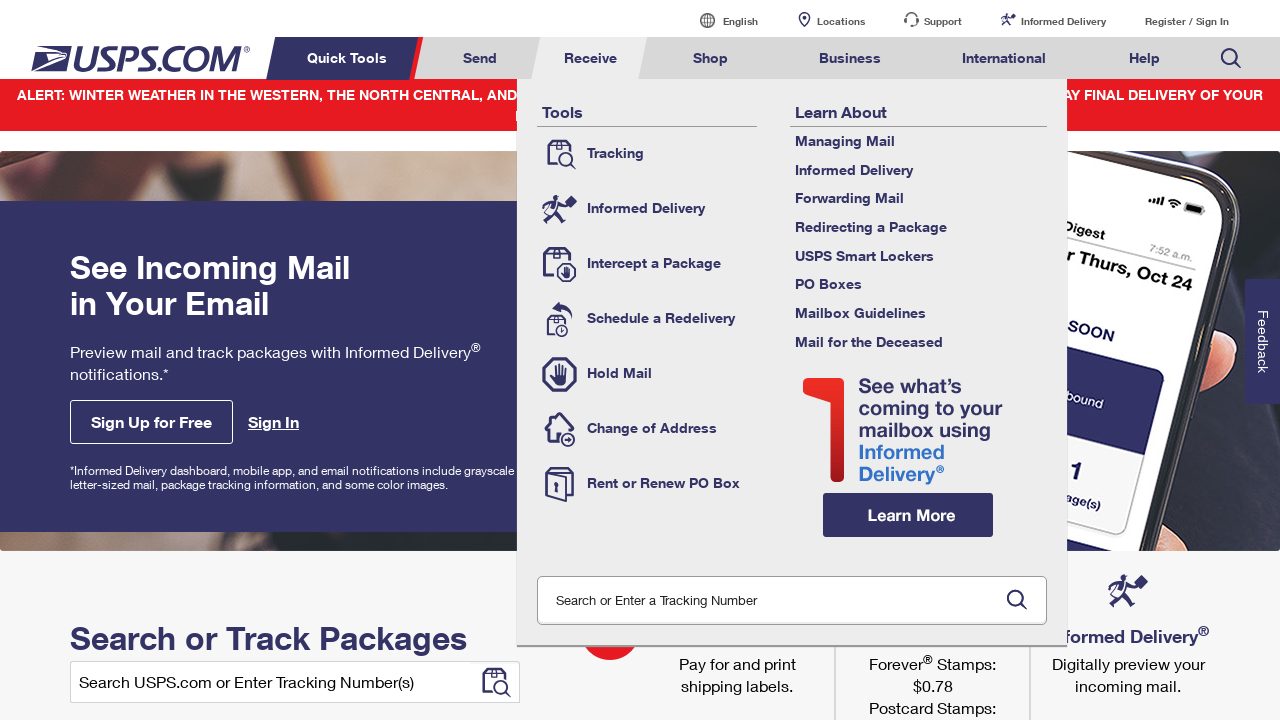

Re-found navigation tabs - total count is 8
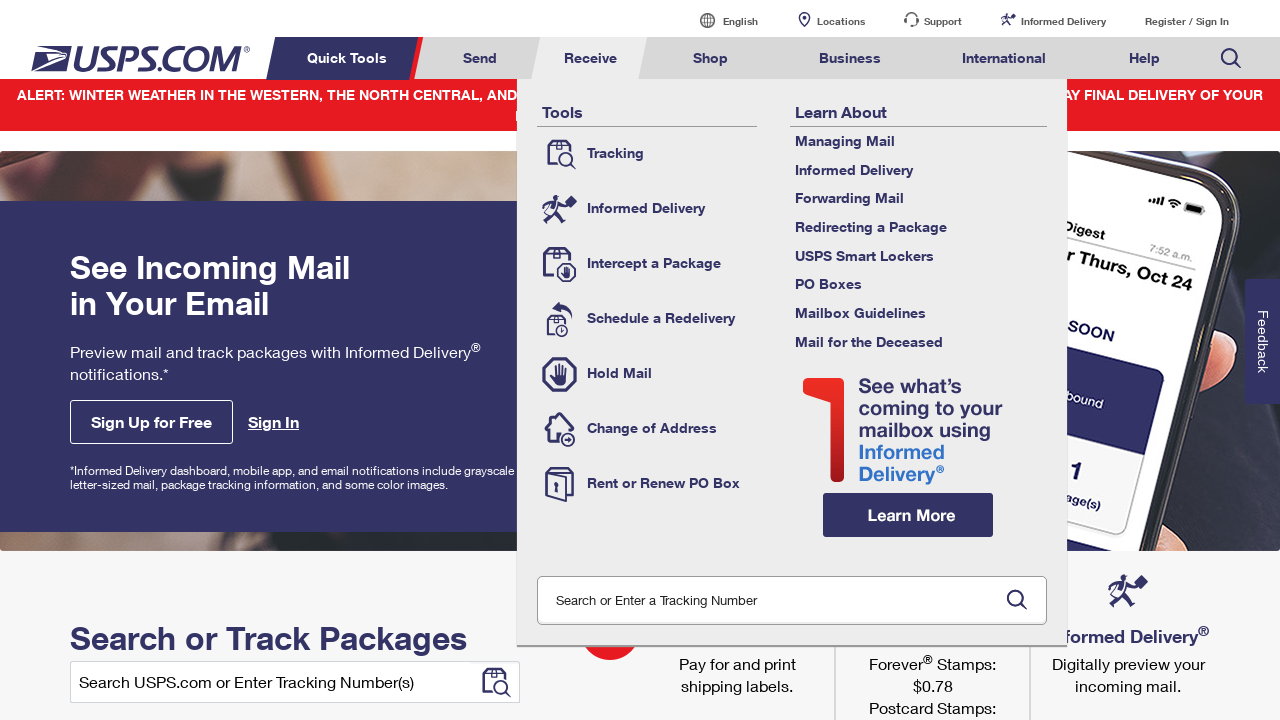

Clicked on navigation tab 4 at (711, 58) on li[class*='menuheader'] >> nth=3
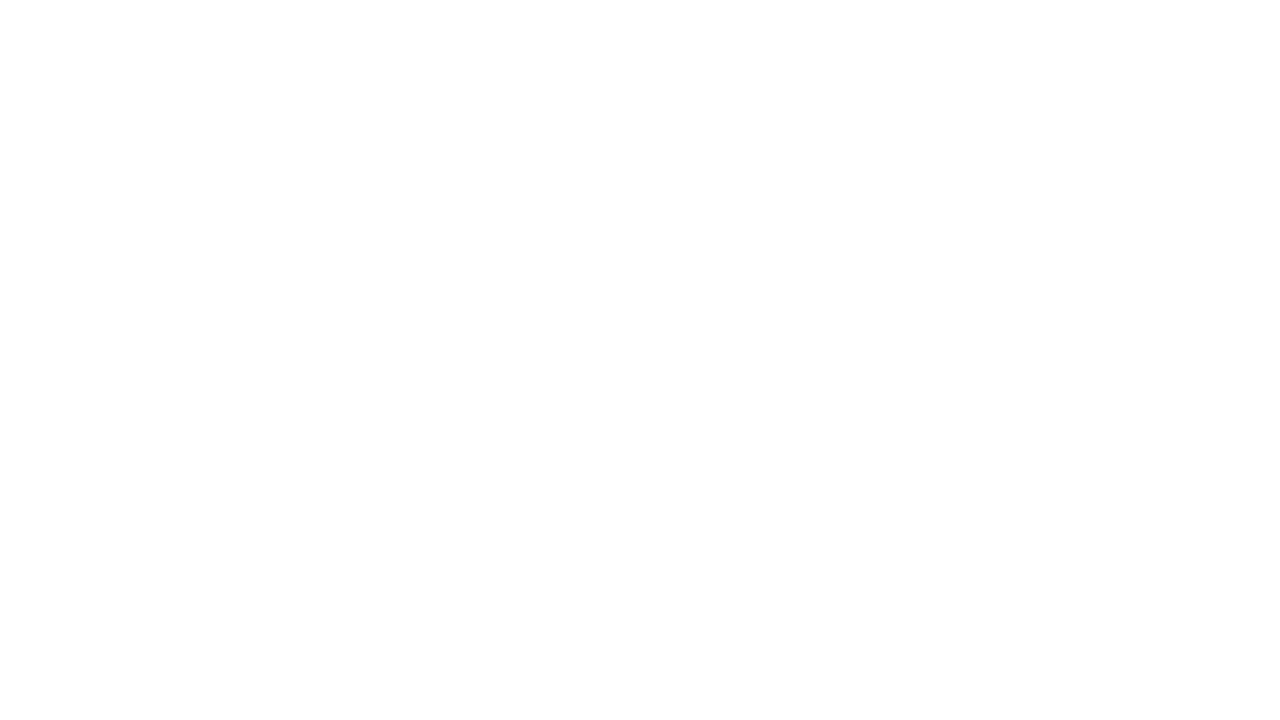

Navigated back to USPS homepage for tab 5
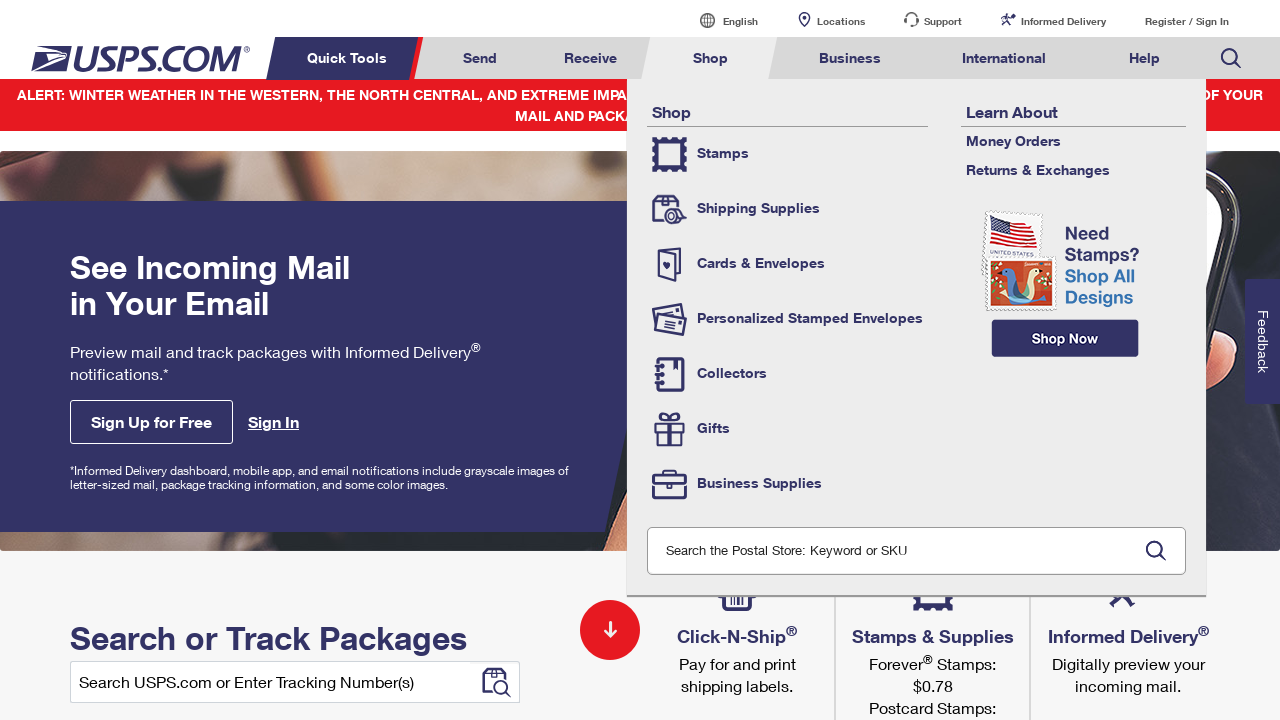

Waited for navigation tabs to load after navigation
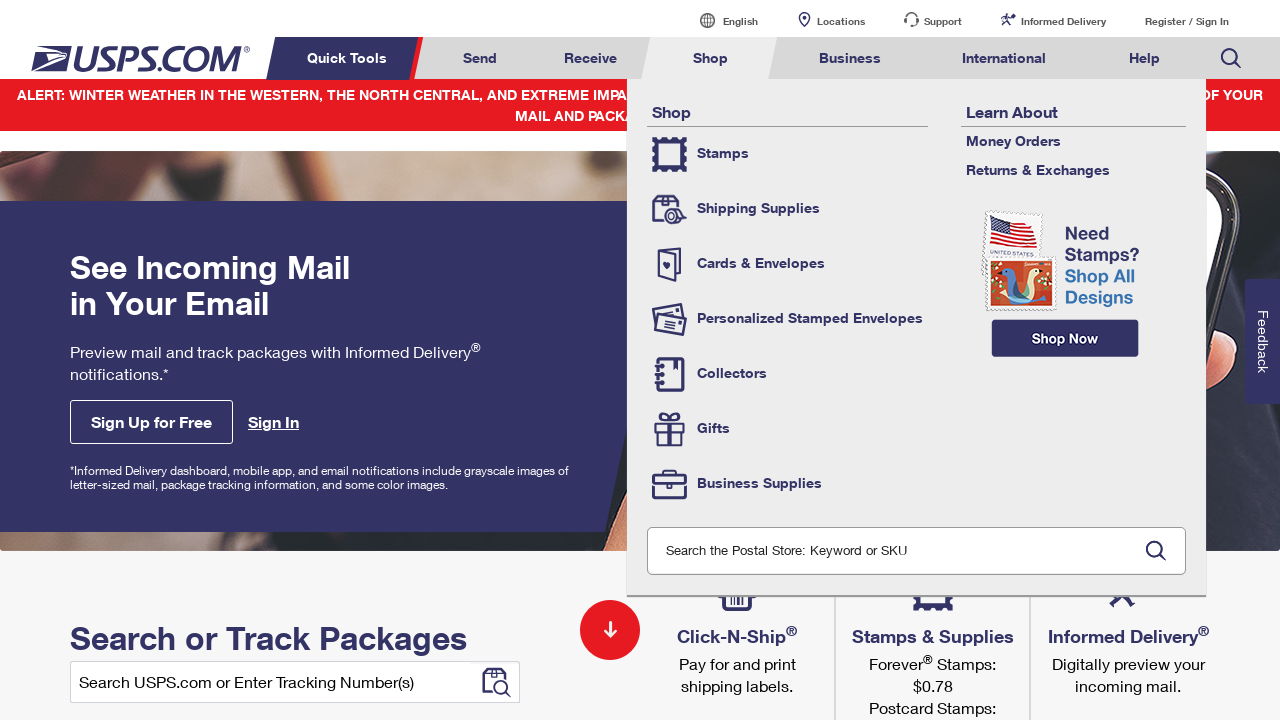

Re-found navigation tabs - total count is 8
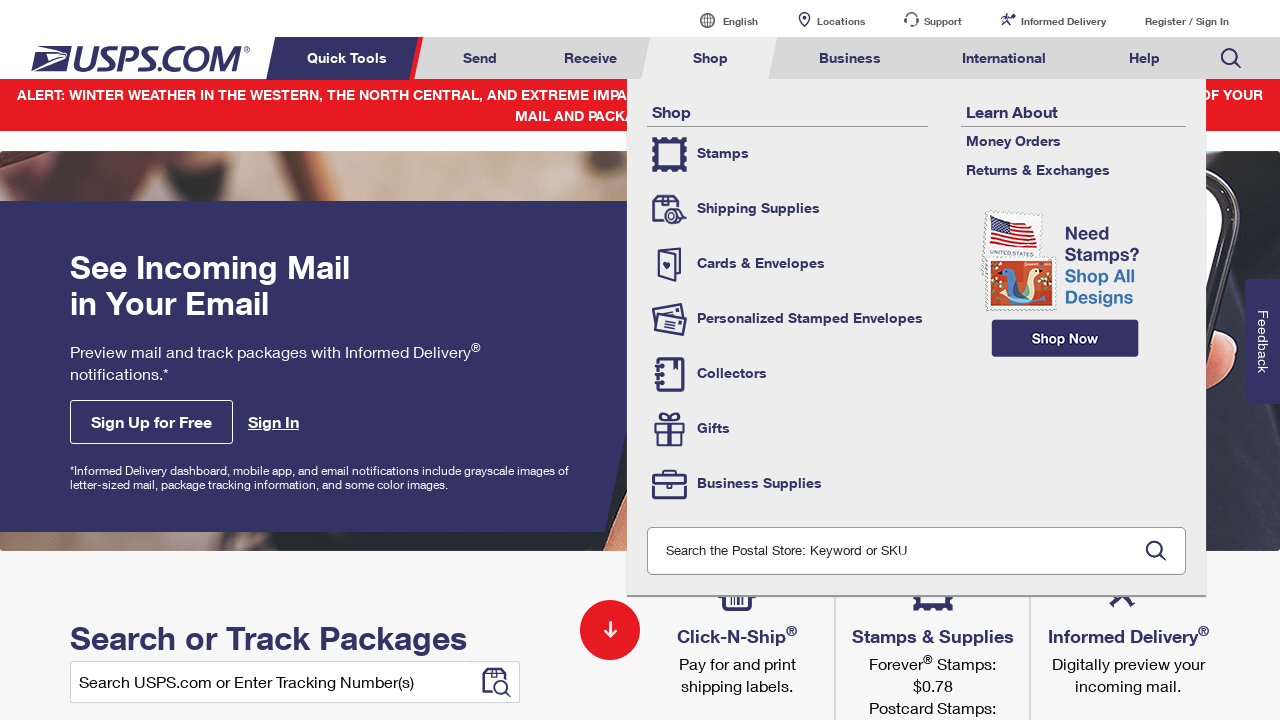

Clicked on navigation tab 5 at (850, 58) on li[class*='menuheader'] >> nth=4
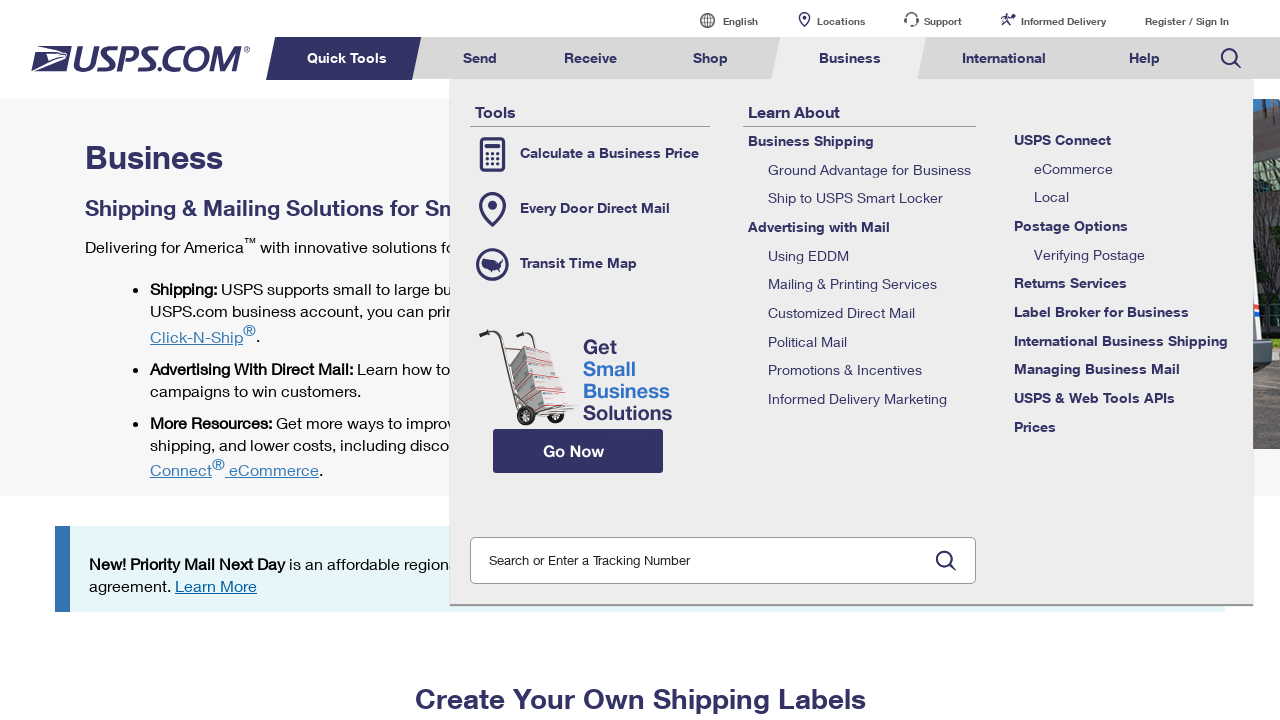

Navigated back to USPS homepage for tab 6
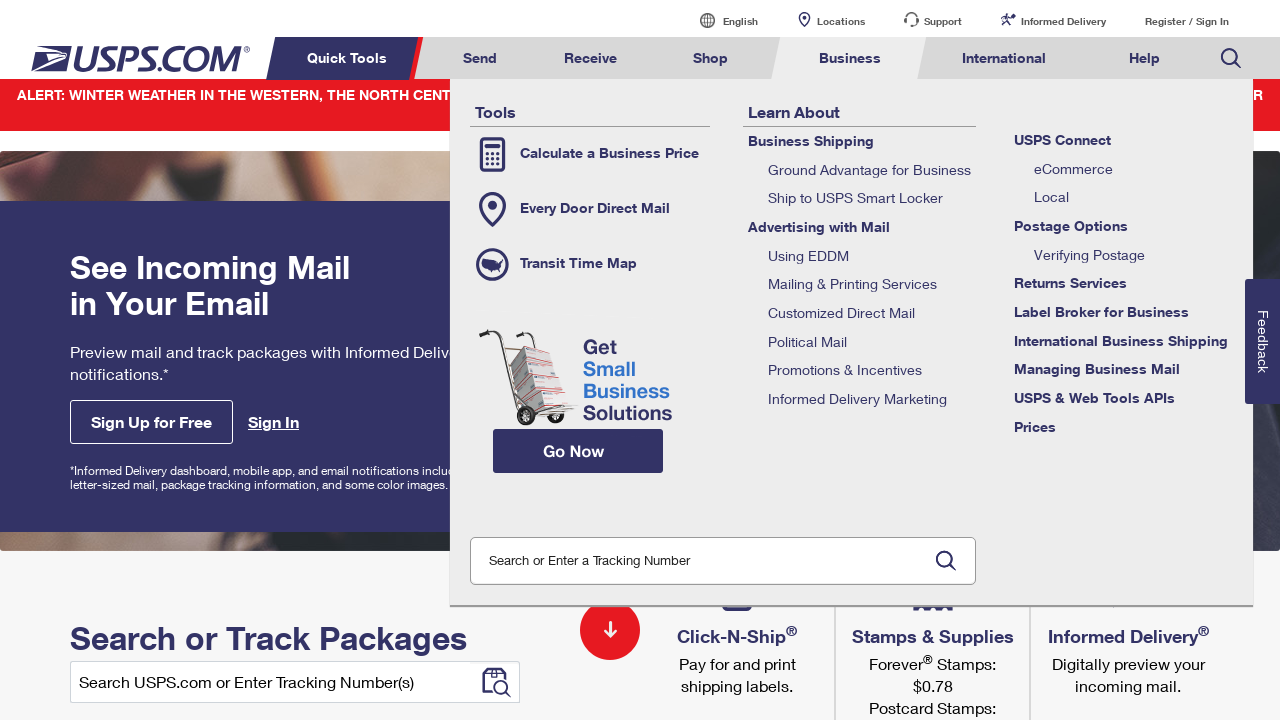

Waited for navigation tabs to load after navigation
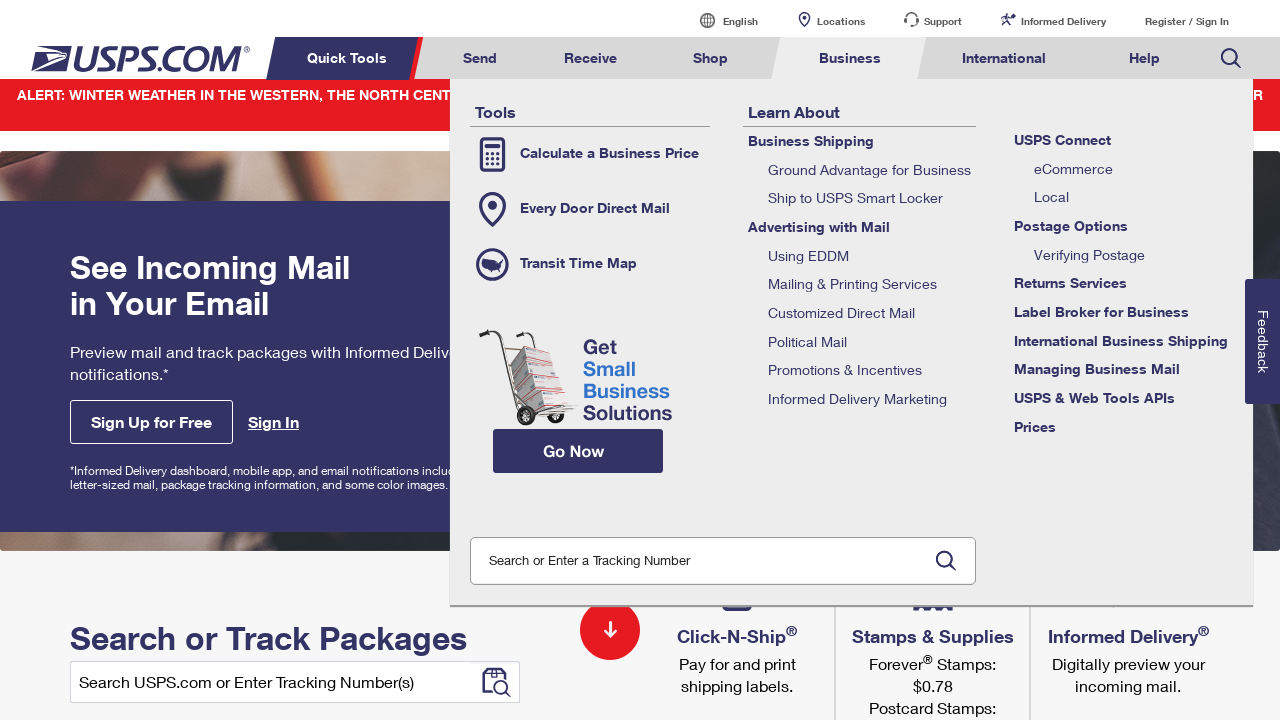

Re-found navigation tabs - total count is 8
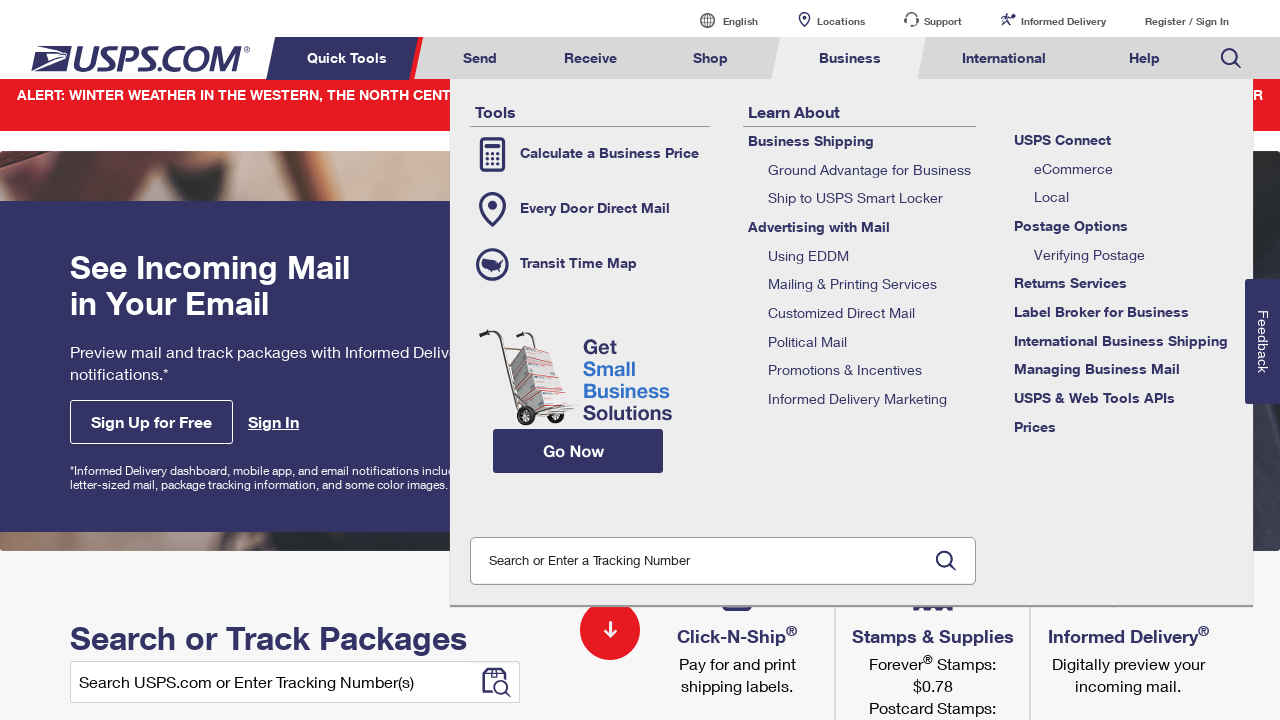

Clicked on navigation tab 6 at (1004, 58) on li[class*='menuheader'] >> nth=5
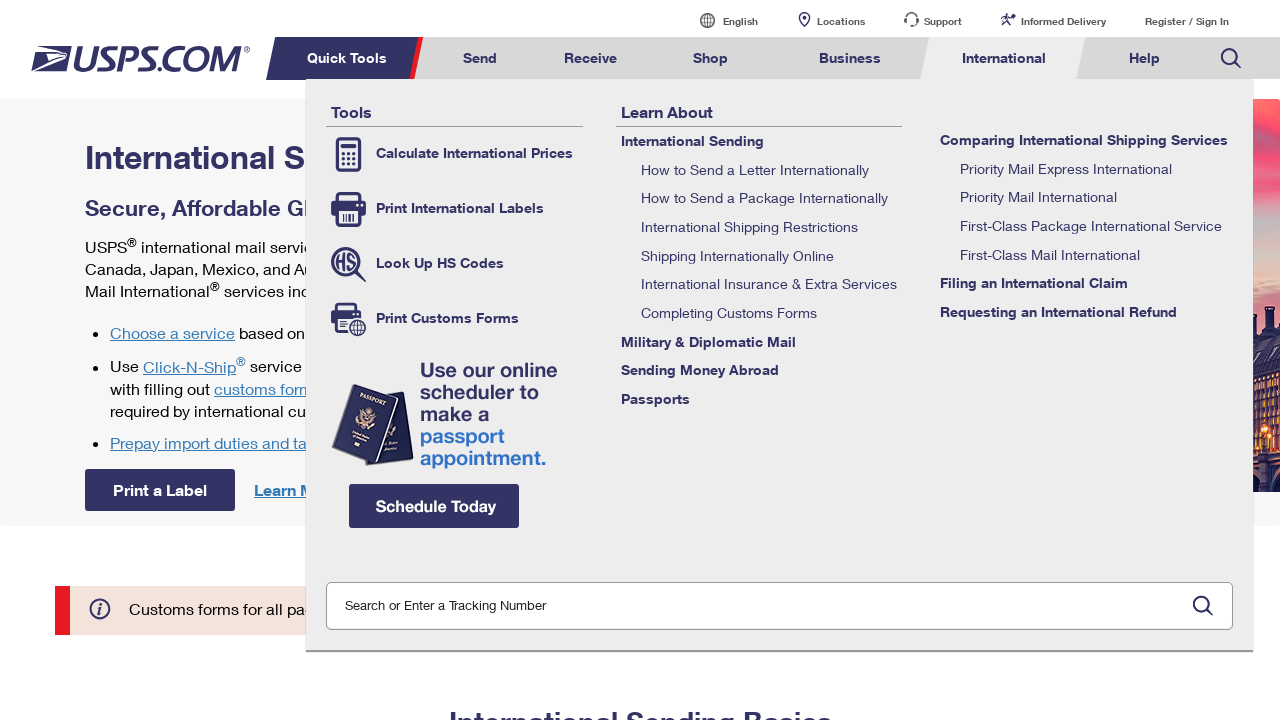

Navigated back to USPS homepage for tab 7
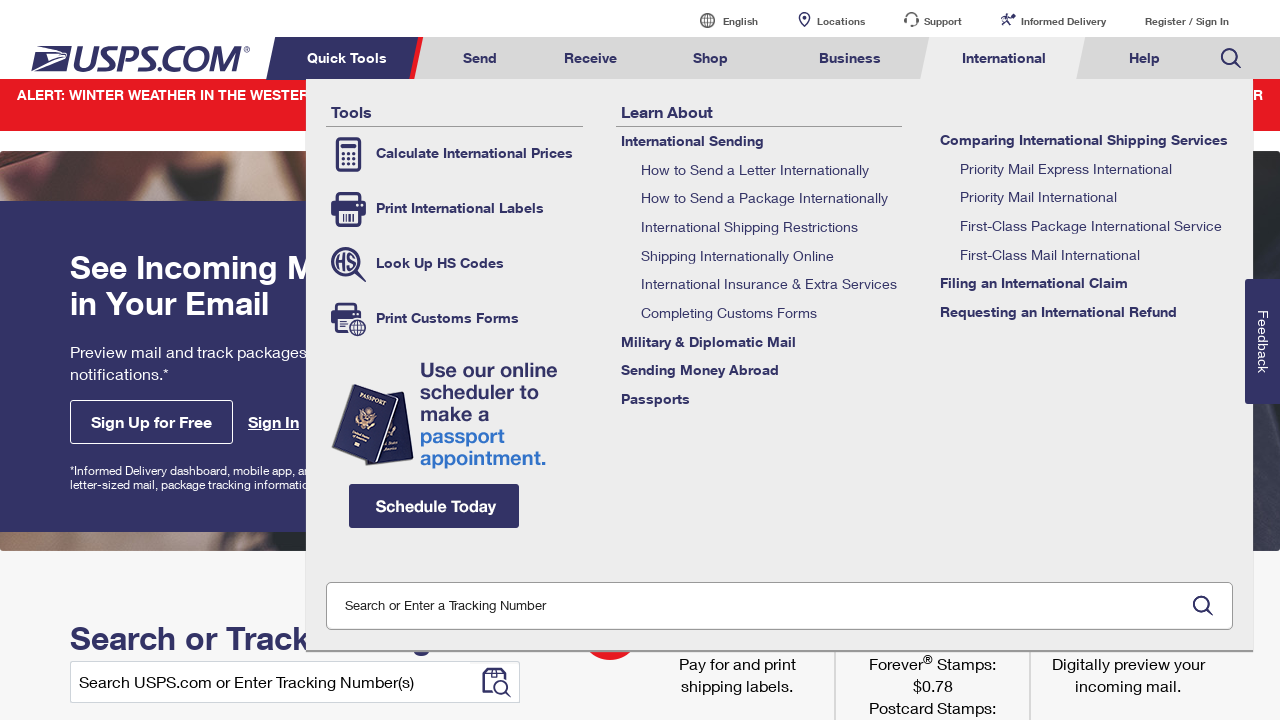

Waited for navigation tabs to load after navigation
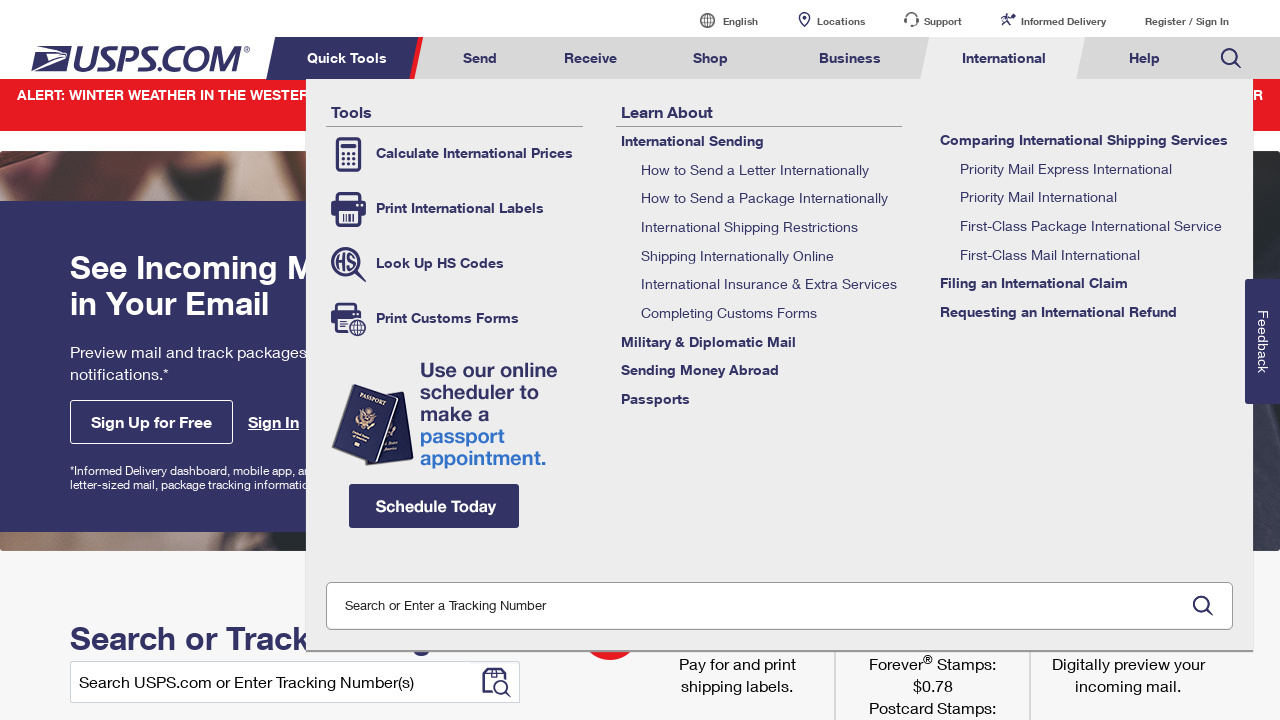

Re-found navigation tabs - total count is 8
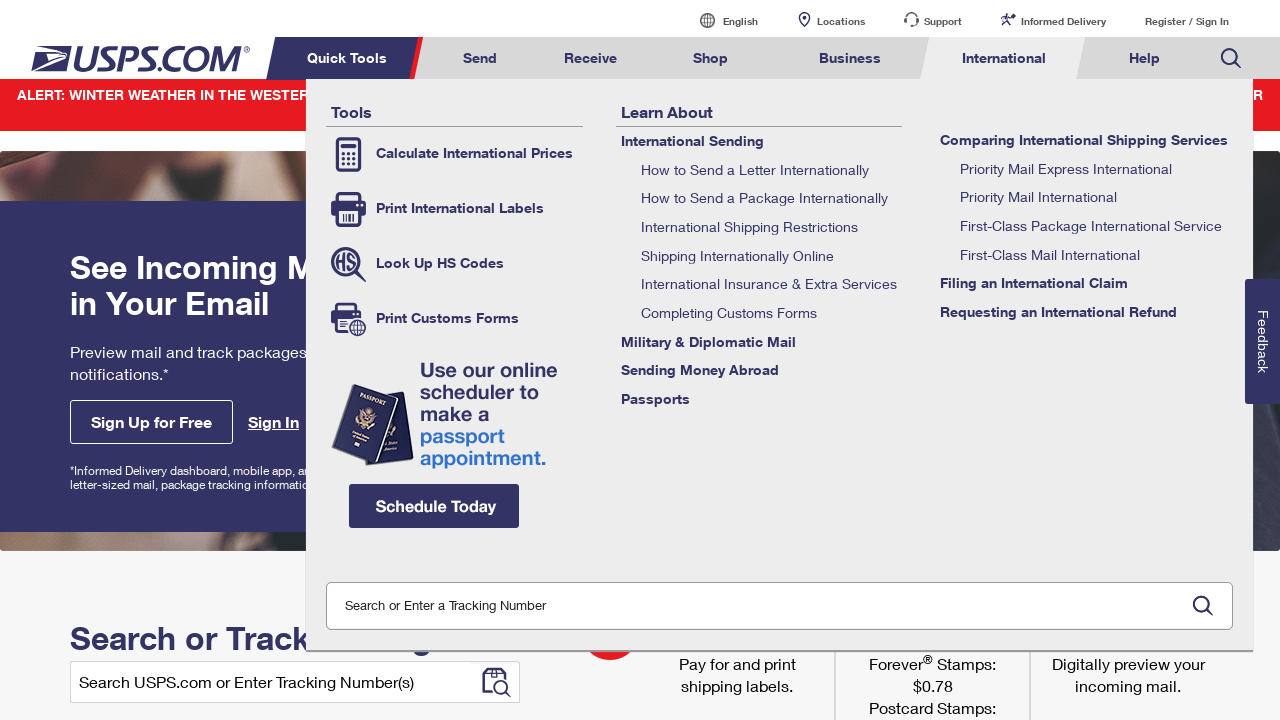

Clicked on navigation tab 7 at (1144, 58) on li[class*='menuheader'] >> nth=6
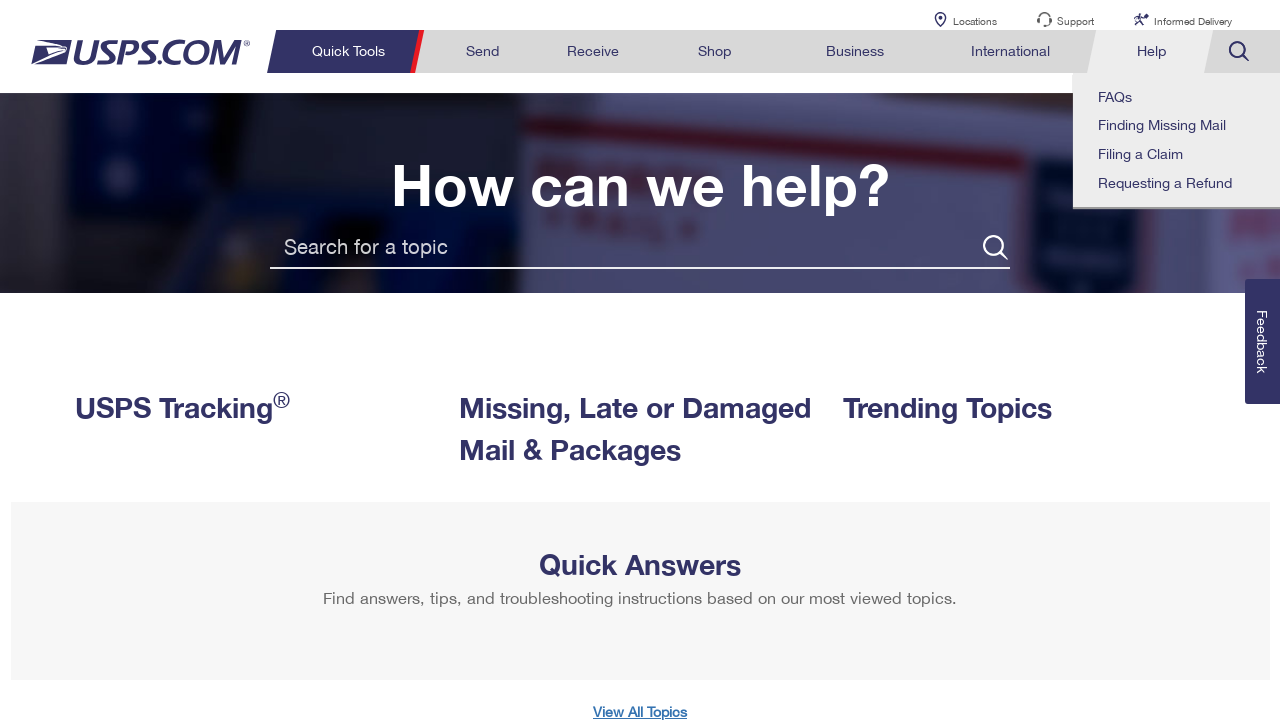

Navigated back to USPS homepage for tab 8
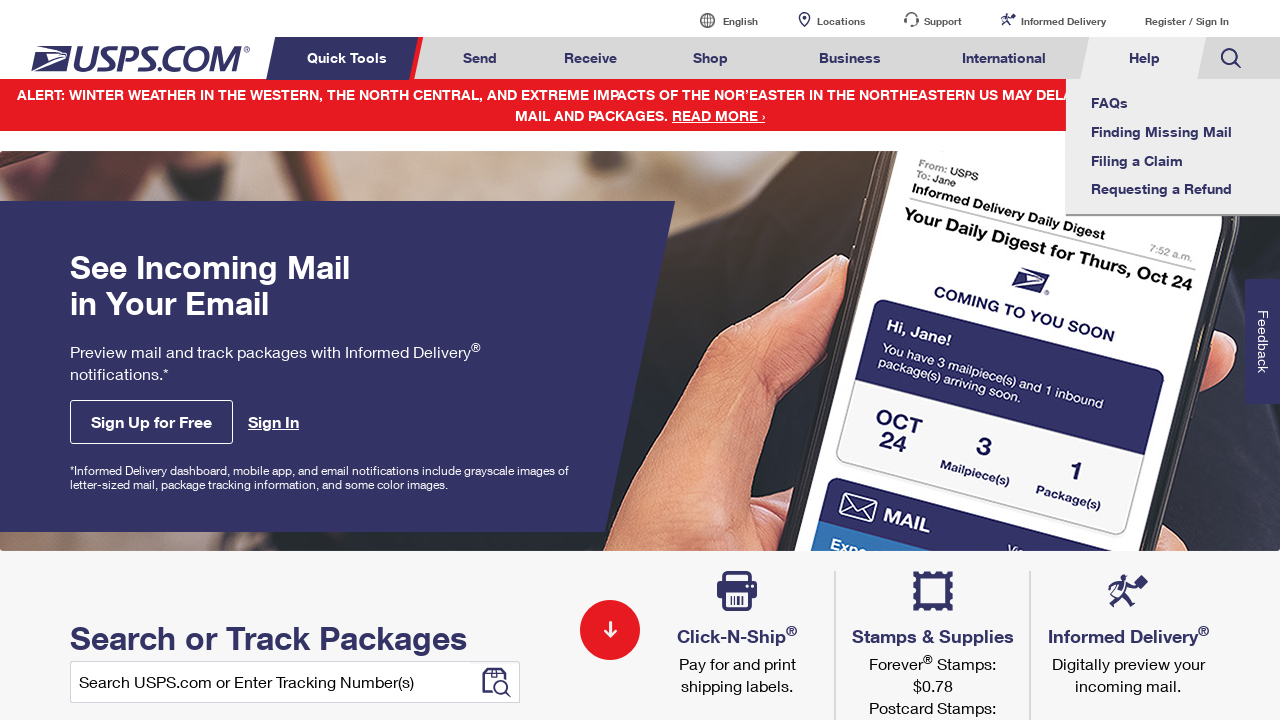

Waited for navigation tabs to load after navigation
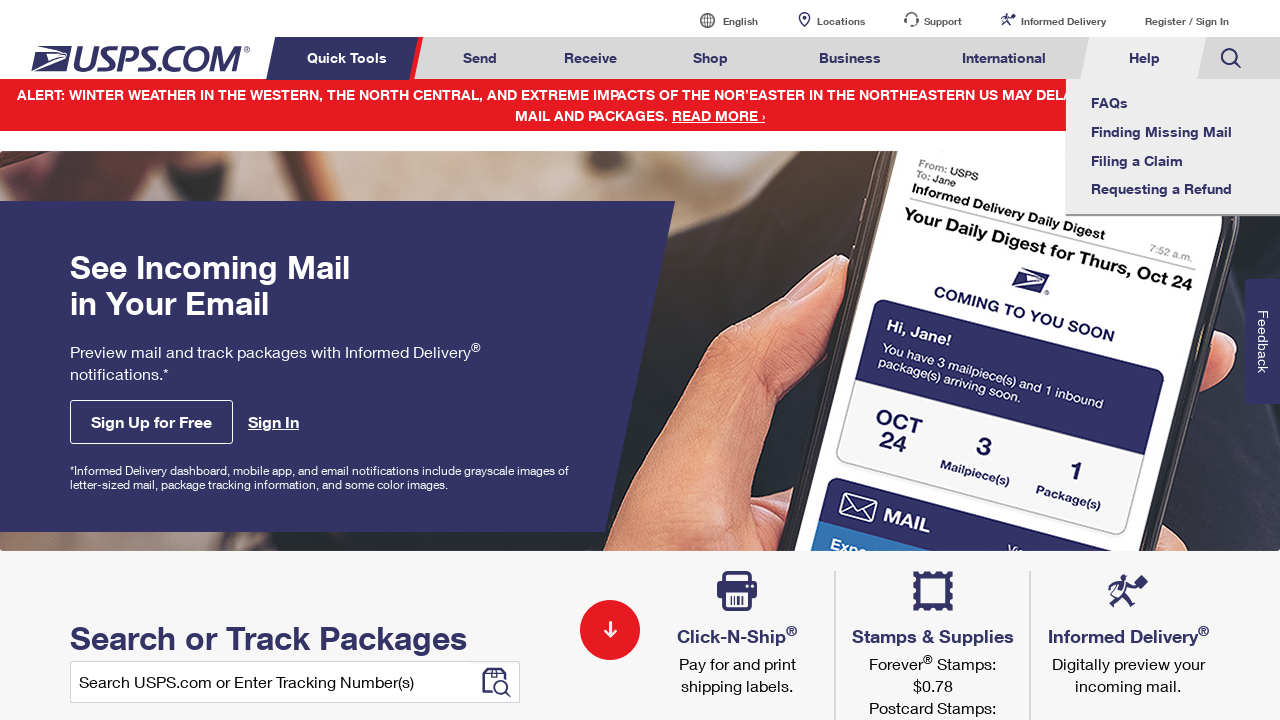

Re-found navigation tabs - total count is 8
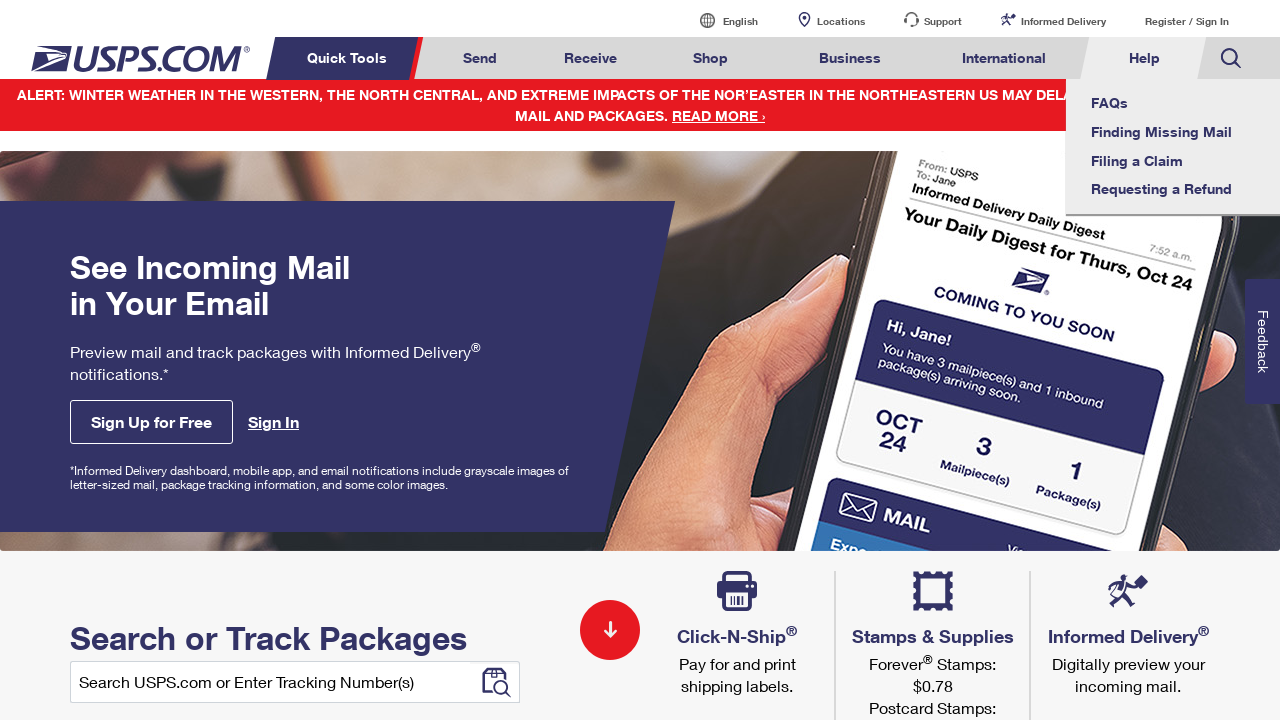

Clicked on navigation tab 8 at (1231, 58) on li[class*='menuheader'] >> nth=7
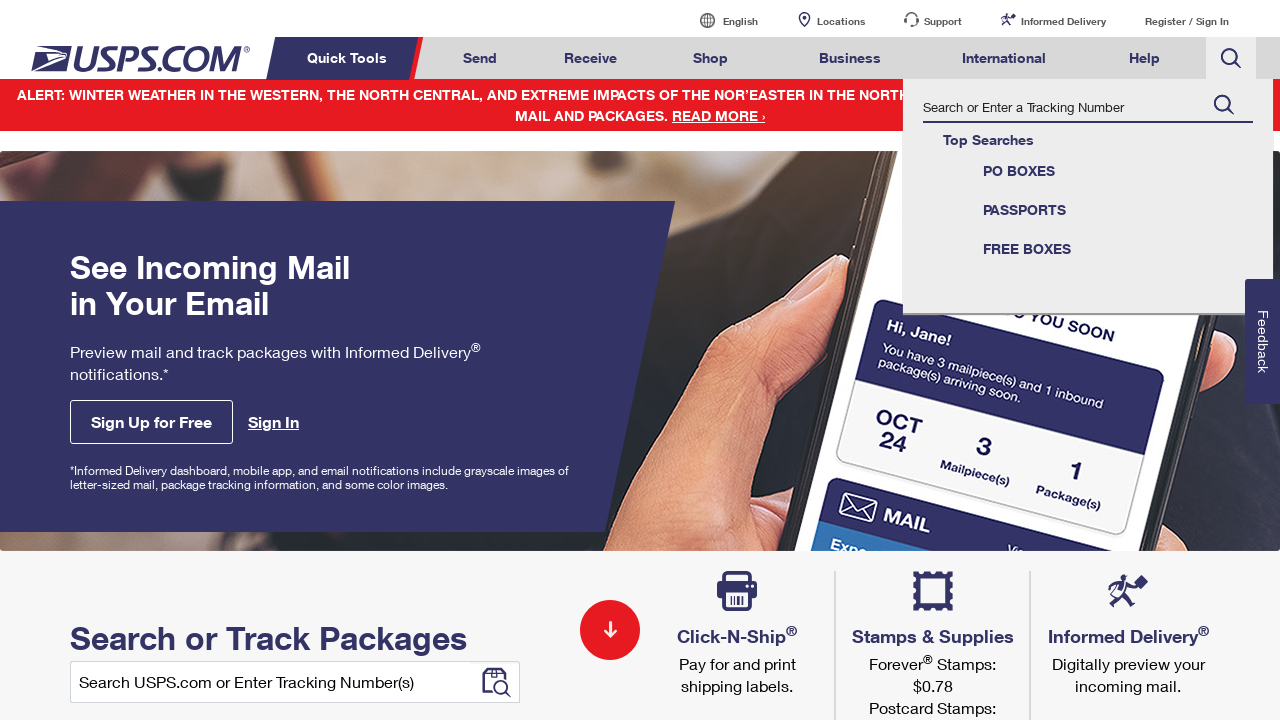

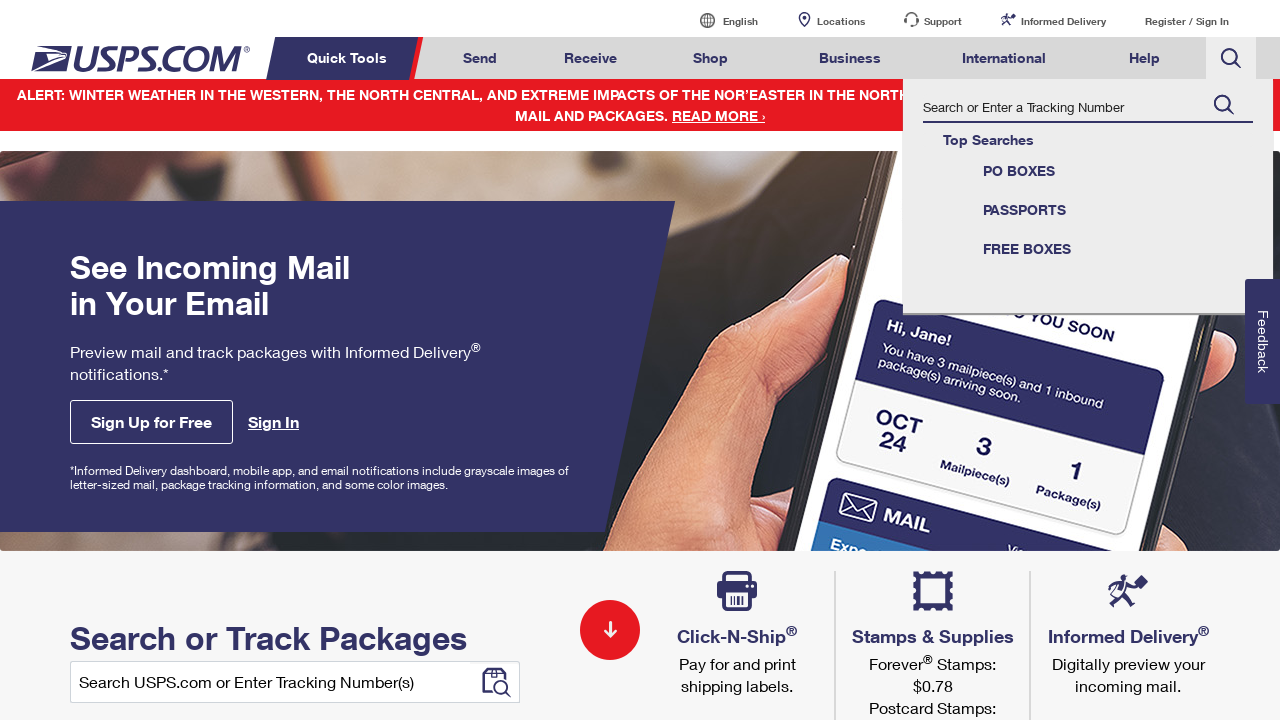